Tests navigation from the signup page to the login page by clicking the 'Sign in' link and verifying the login page loads.

Starting URL: https://jhu-oose-f24.github.io/Team-SuperSurveyors/#/signup

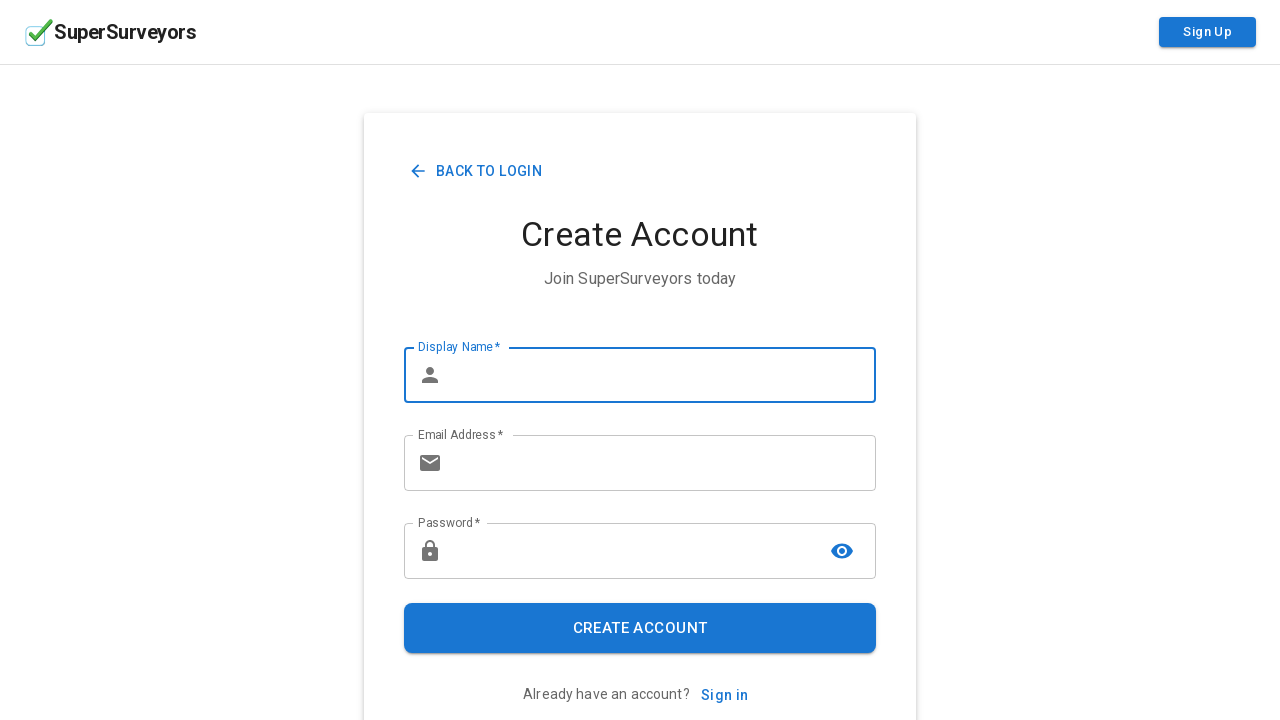

Clicked 'Sign in' button to navigate from signup page to login page at (725, 696) on xpath=//button[contains(text(), 'Sign in')]
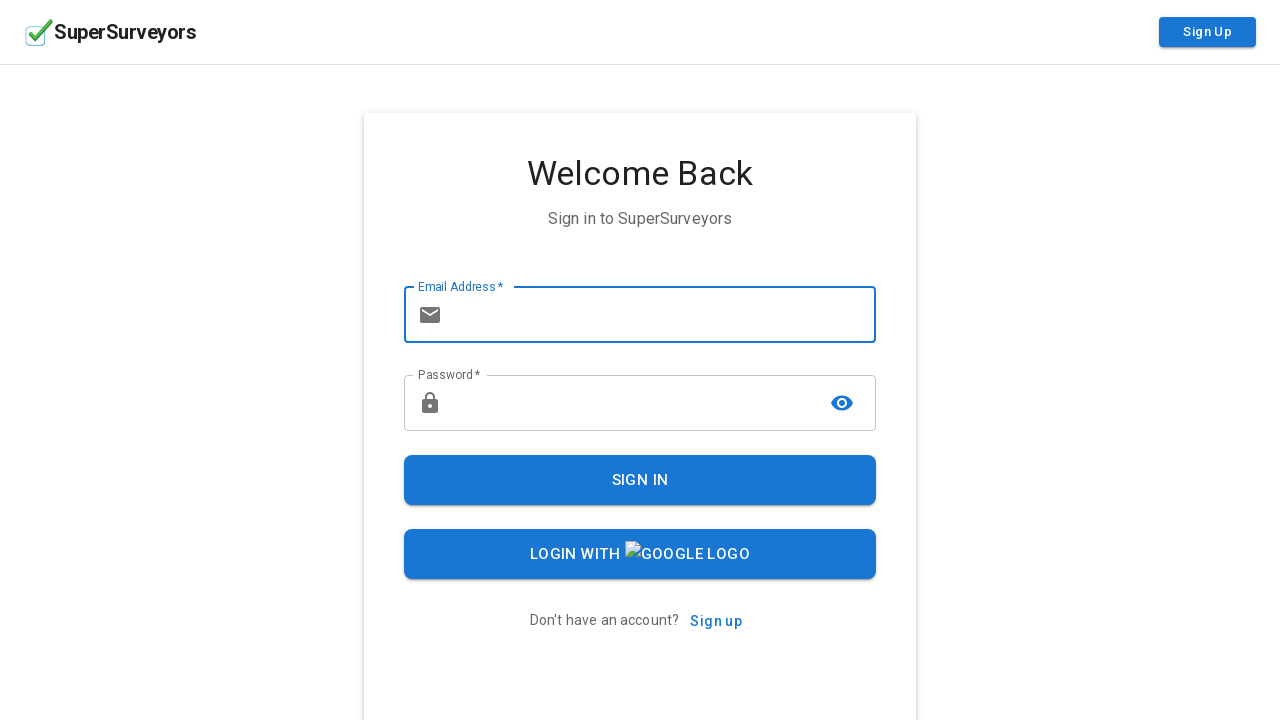

Login page URL loaded successfully
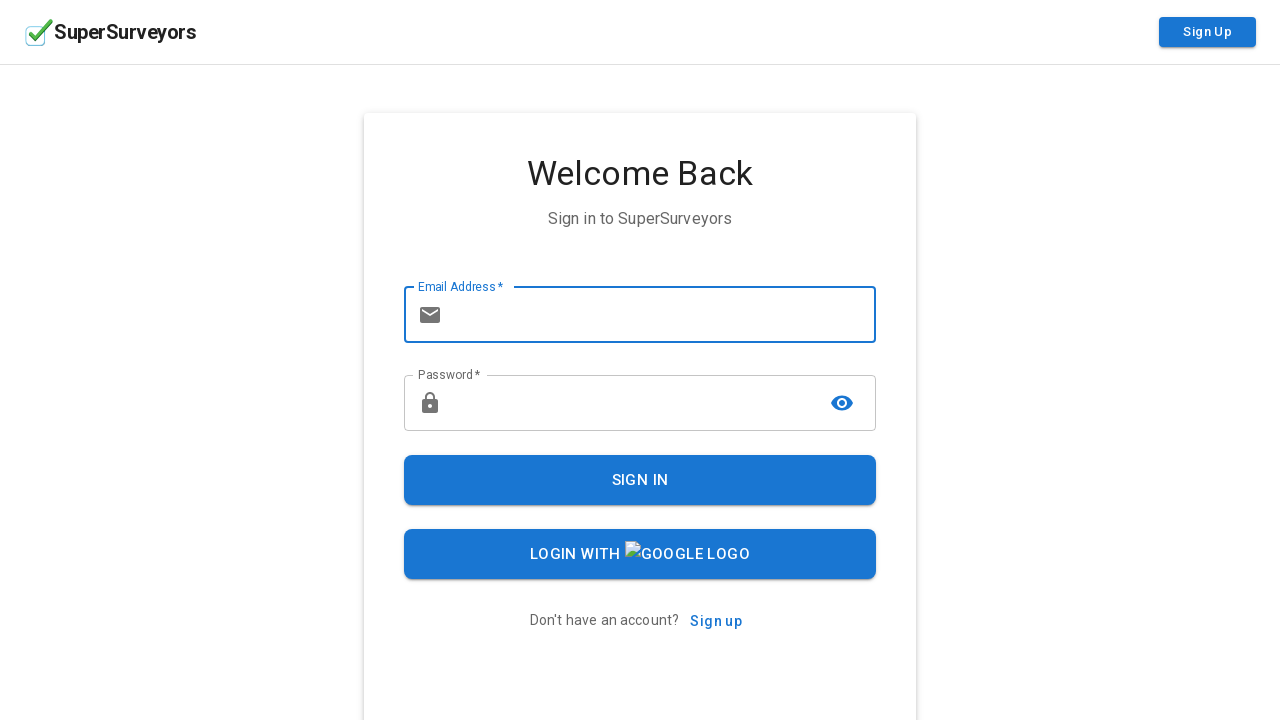

Login page 'Welcome Back' heading appeared, confirming login page has loaded
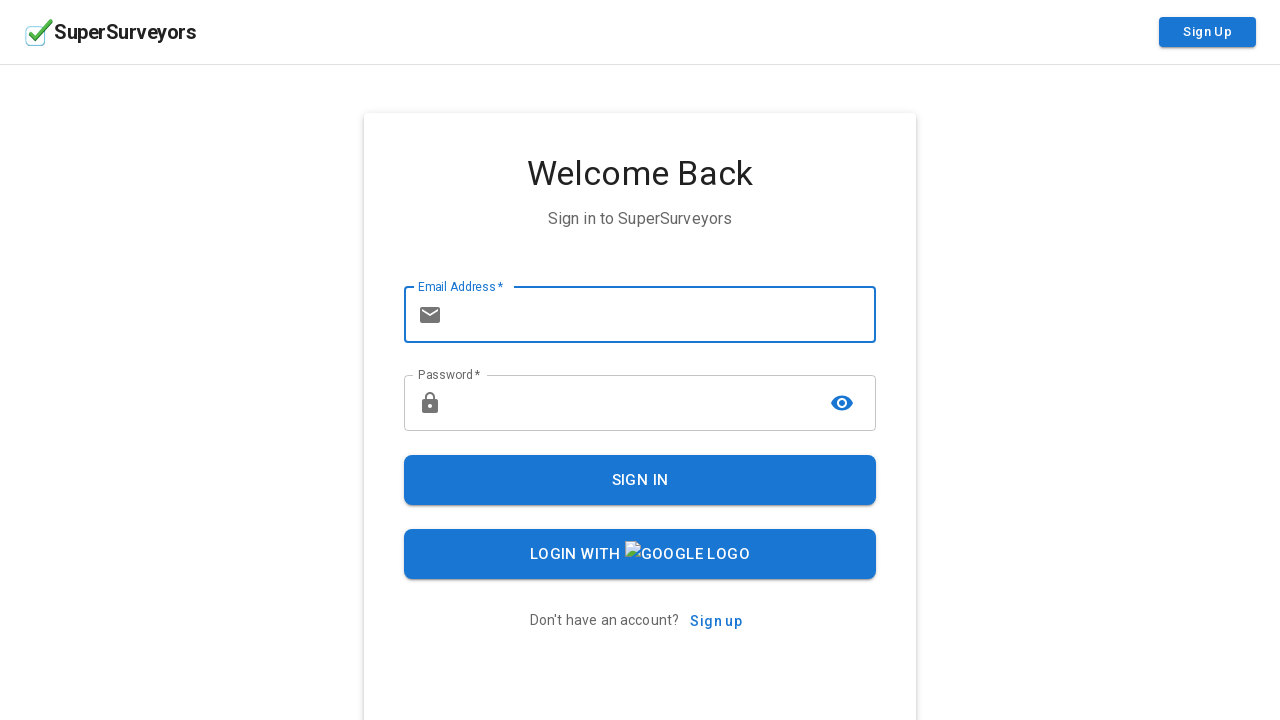

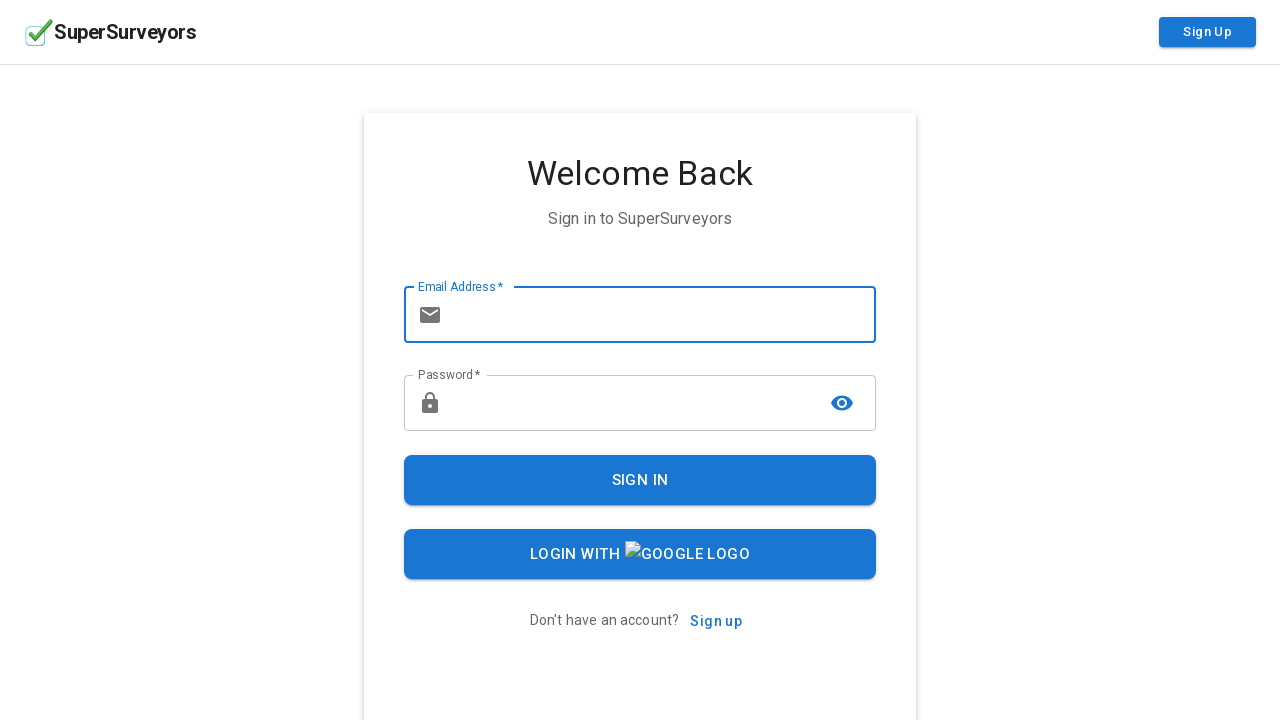